Tests date selection dropdowns by selecting year, month, and day values using different selection methods

Starting URL: https://testcenter.techproeducation.com/index.php?page=dropdown

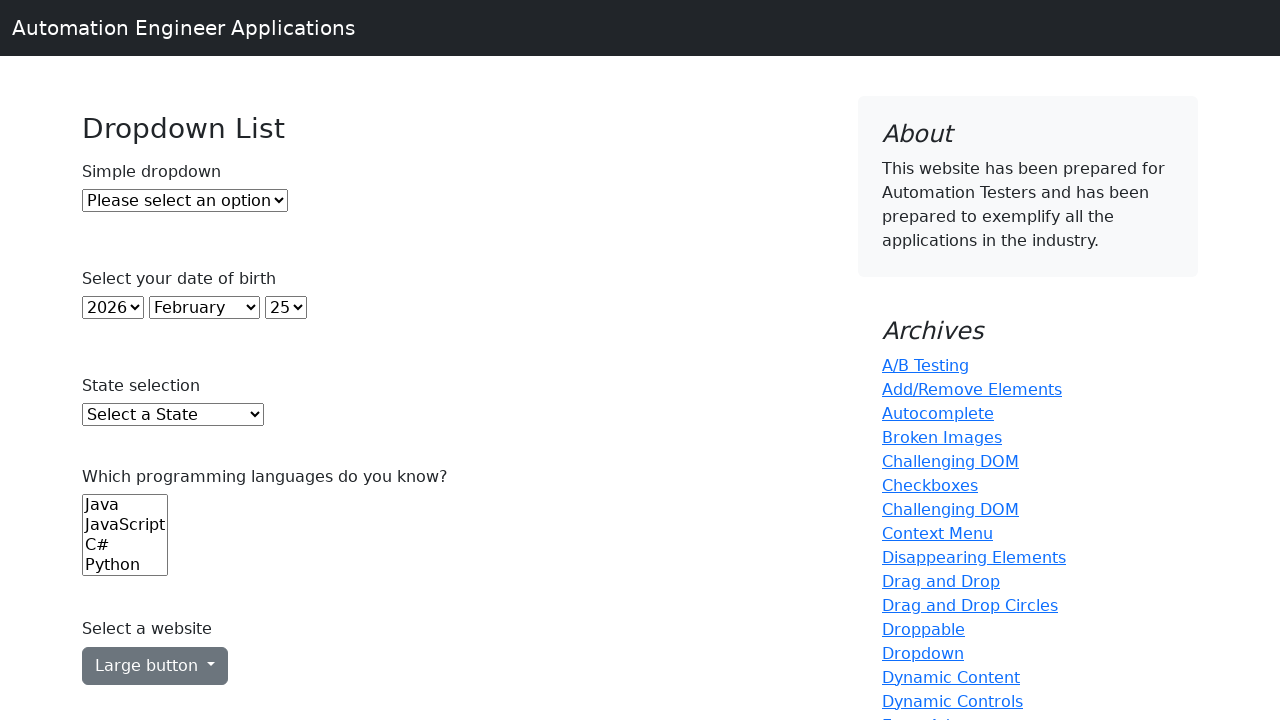

Located year dropdown element
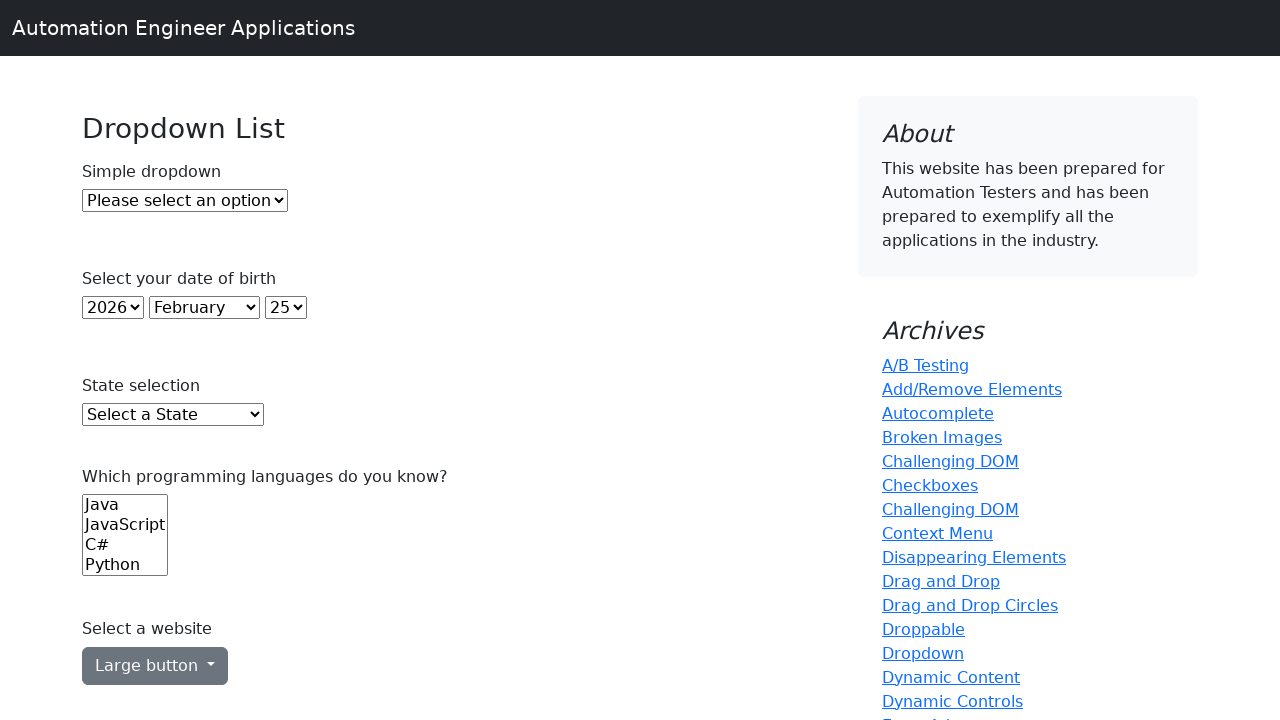

Located month dropdown element
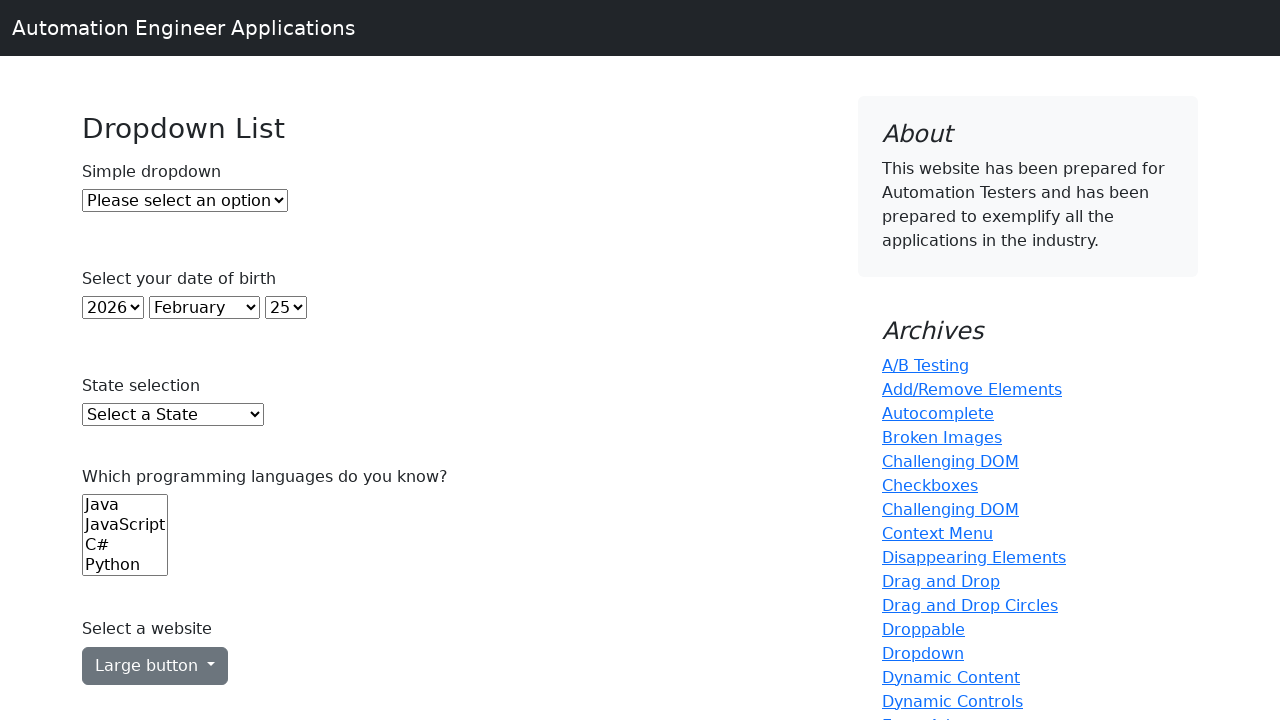

Located day dropdown element
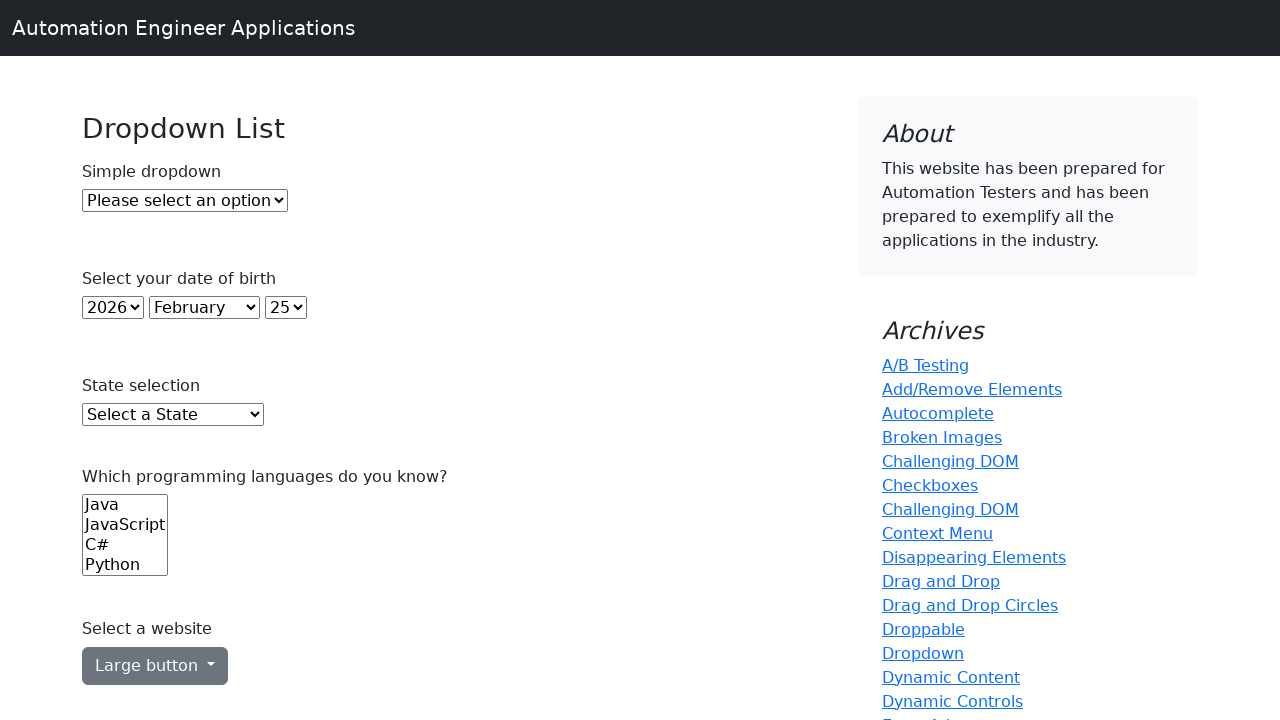

Selected year by index 5 (6th option) on #year
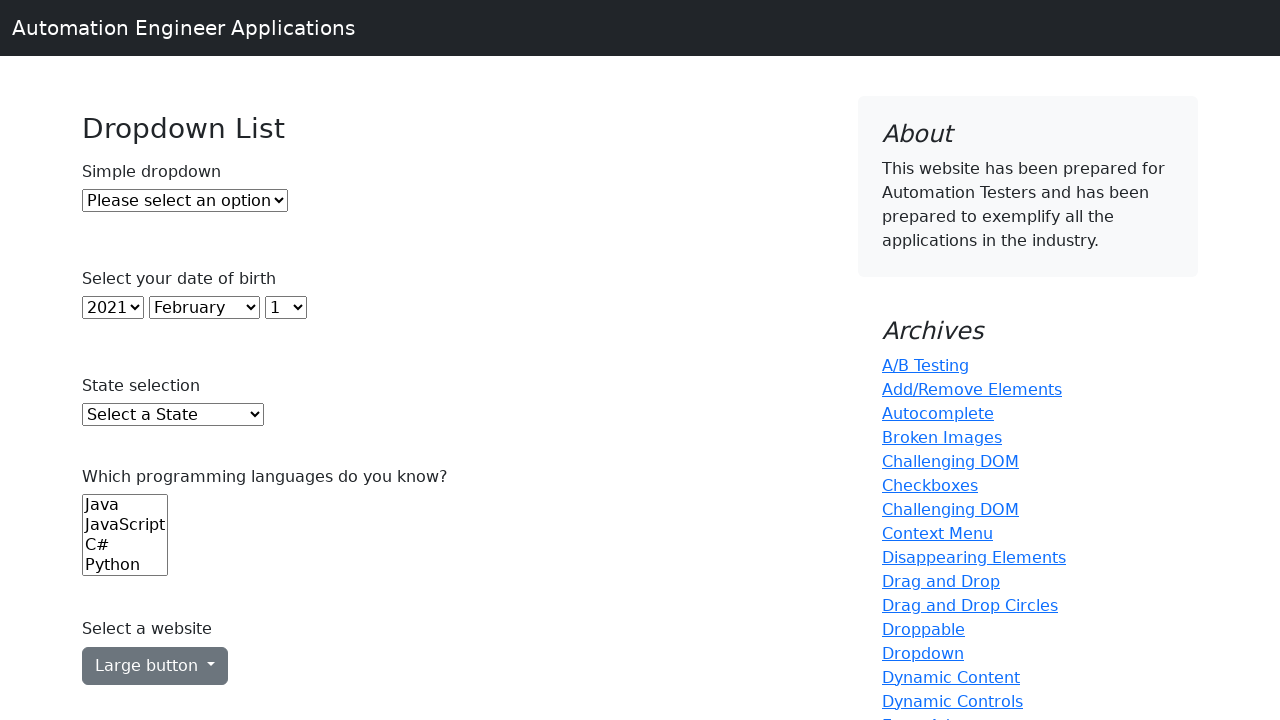

Selected month 'May' by visible label on #month
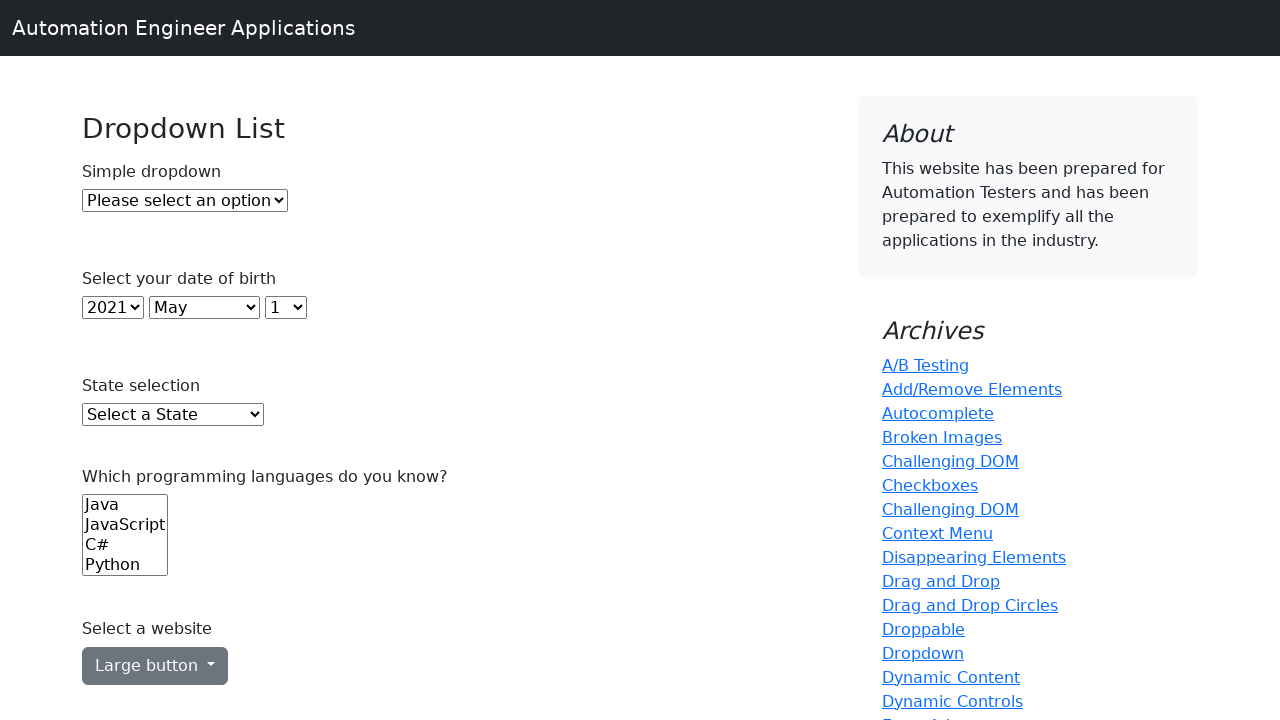

Selected day 22 by value attribute on #day
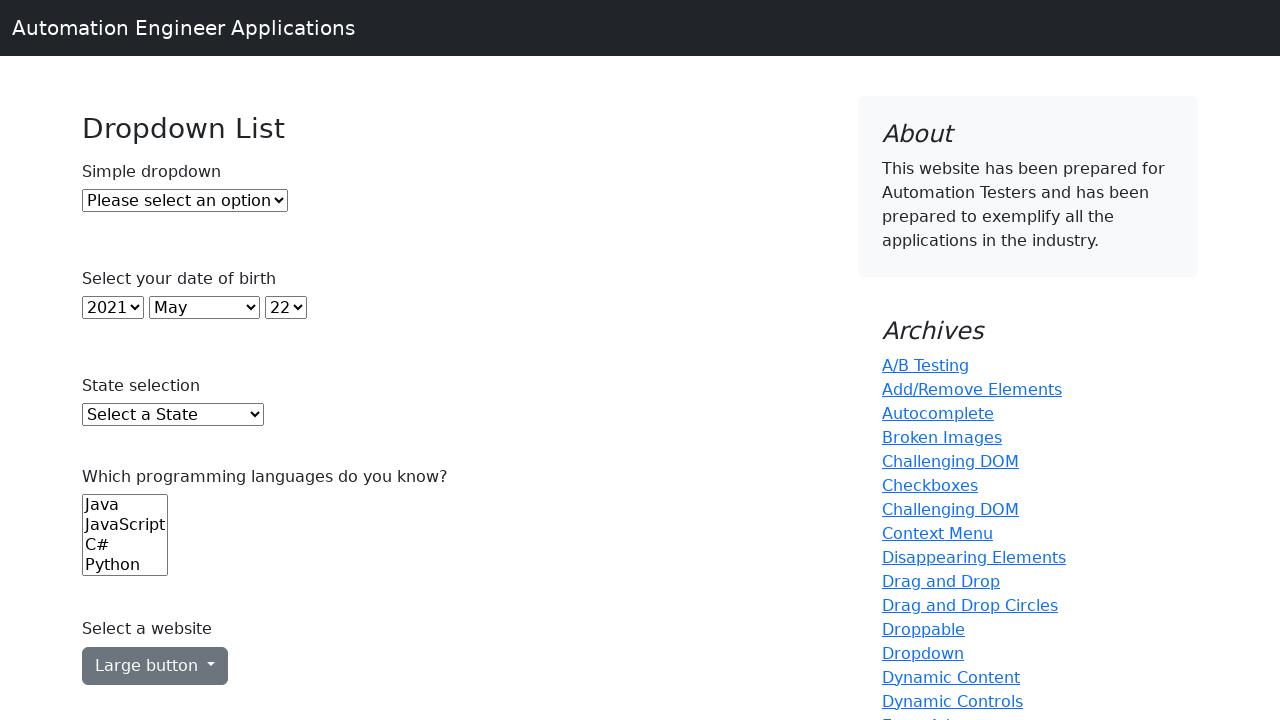

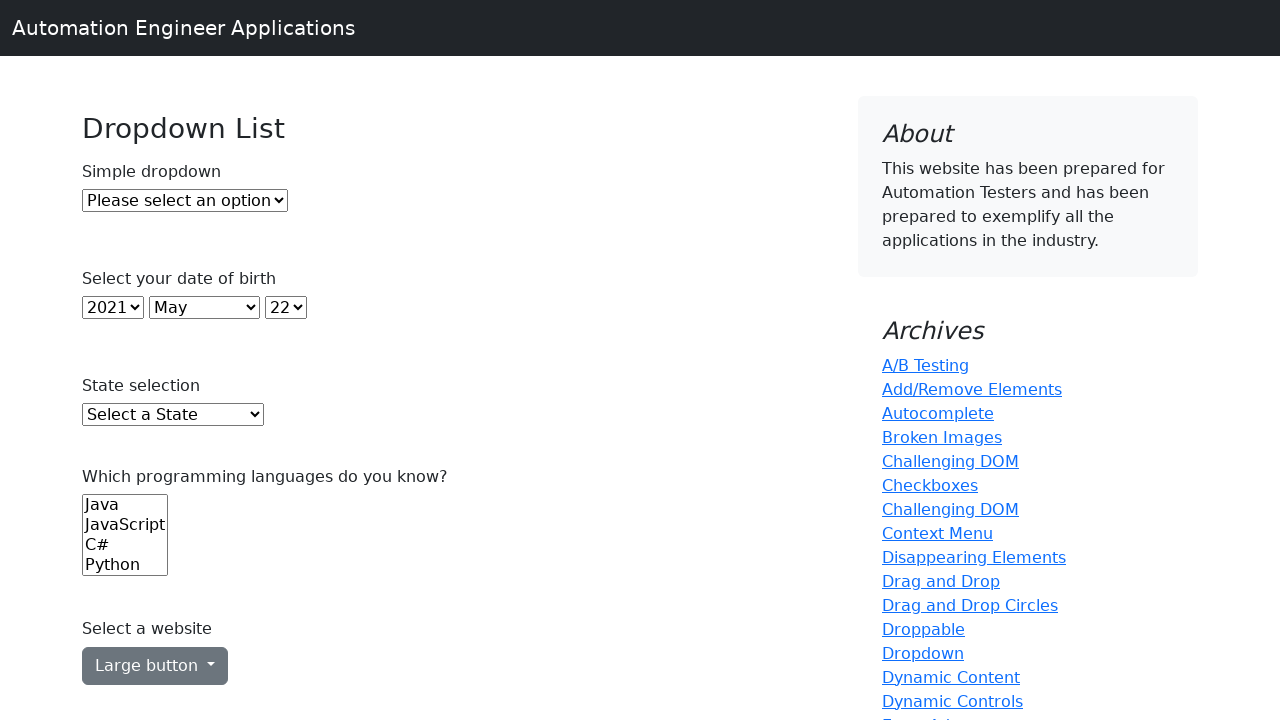